Tests single selection dropdown functionality by selecting options using different methods (by index, by visible text, and by value) on a Course Name dropdown element.

Starting URL: https://www.hyrtutorials.com/p/html-dropdown-elements-practice.html

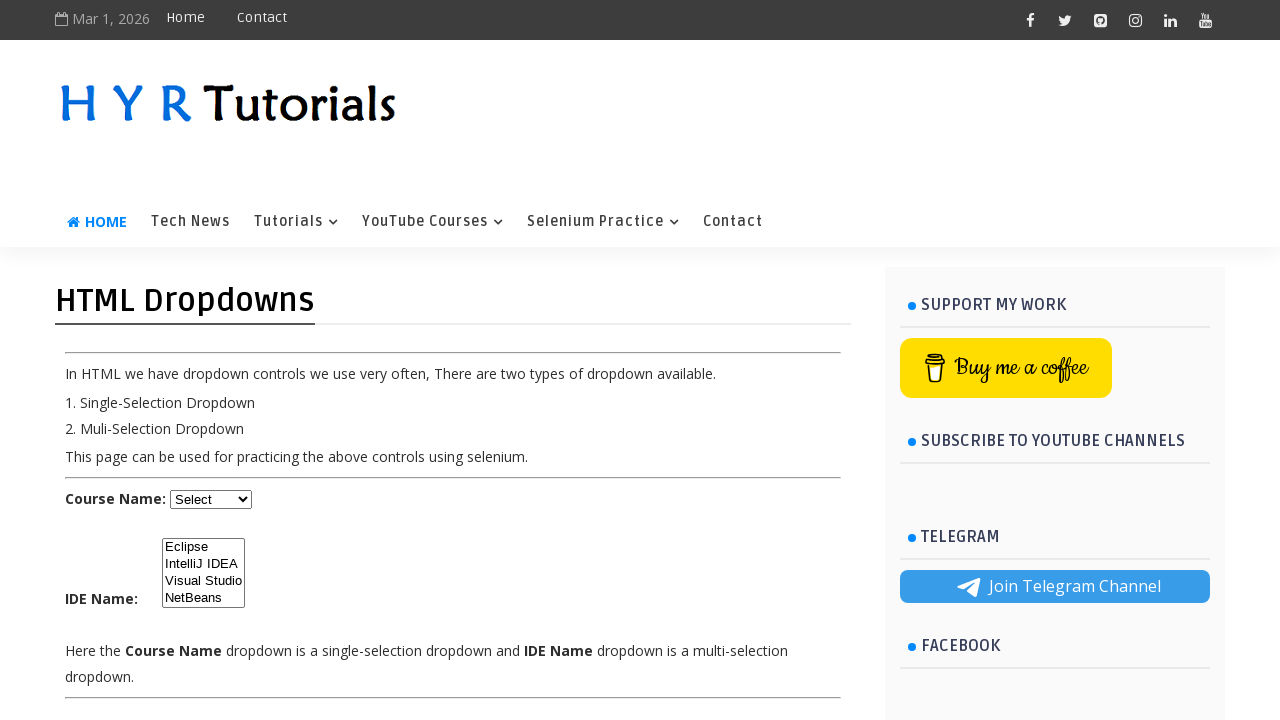

Waited for Course Name dropdown to be visible
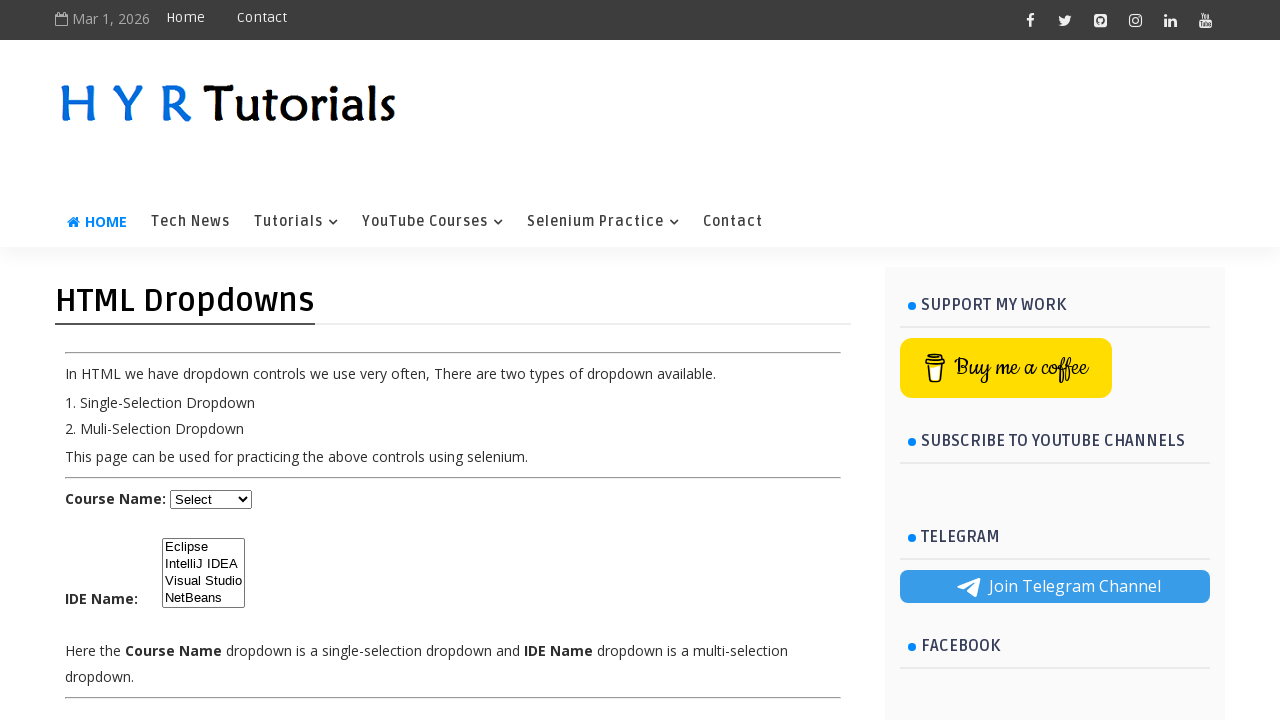

Selected 'Dot Net' option by index 2 on select#course
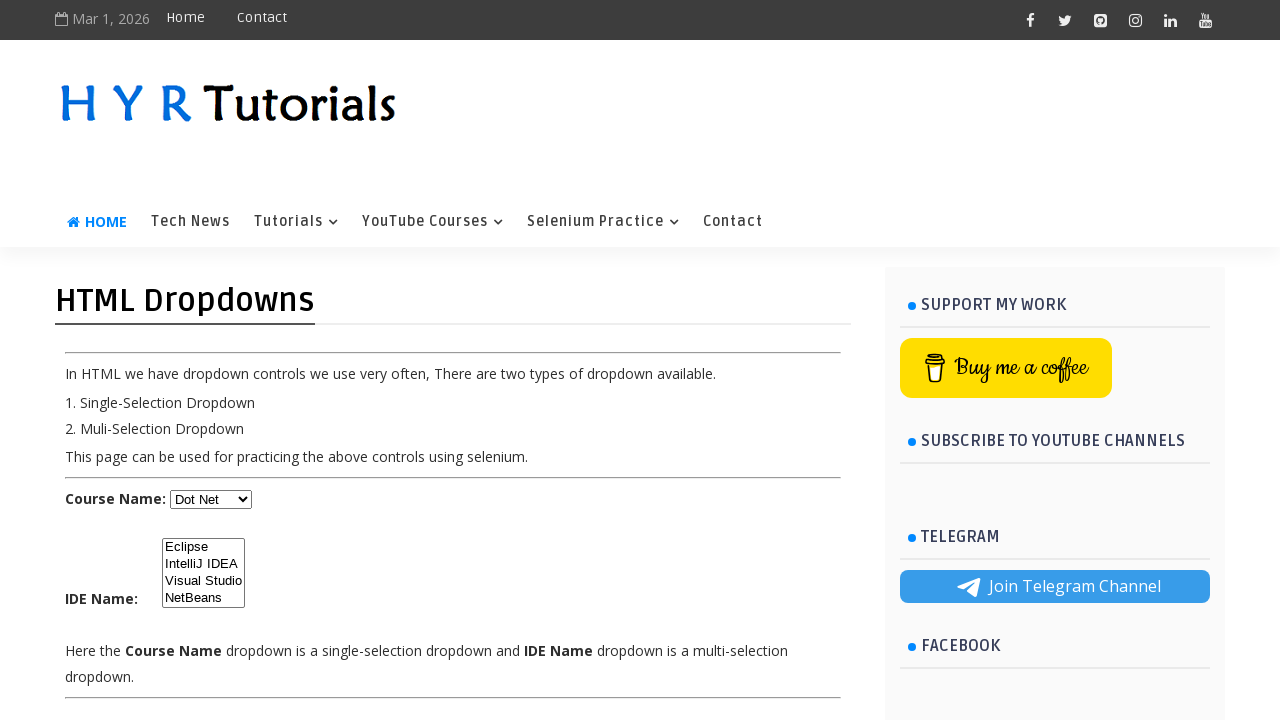

Waited 2 seconds to observe selection
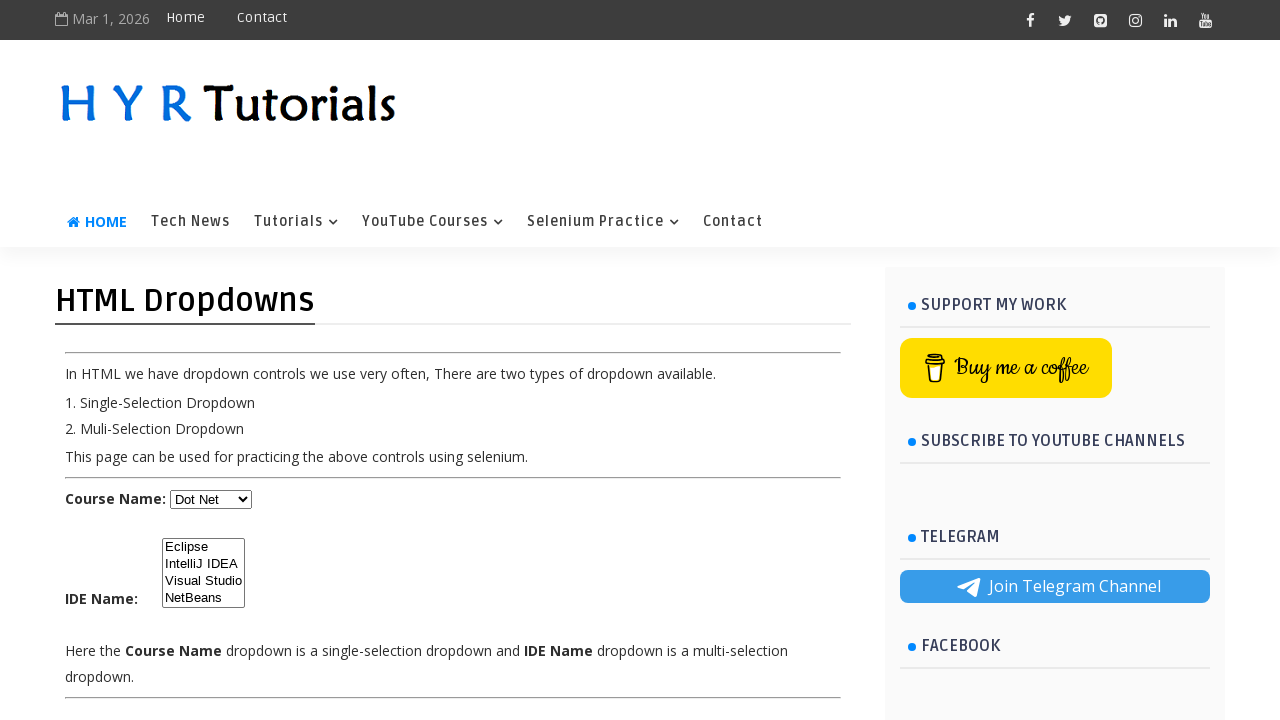

Selected 'Javascript' option by visible text on select#course
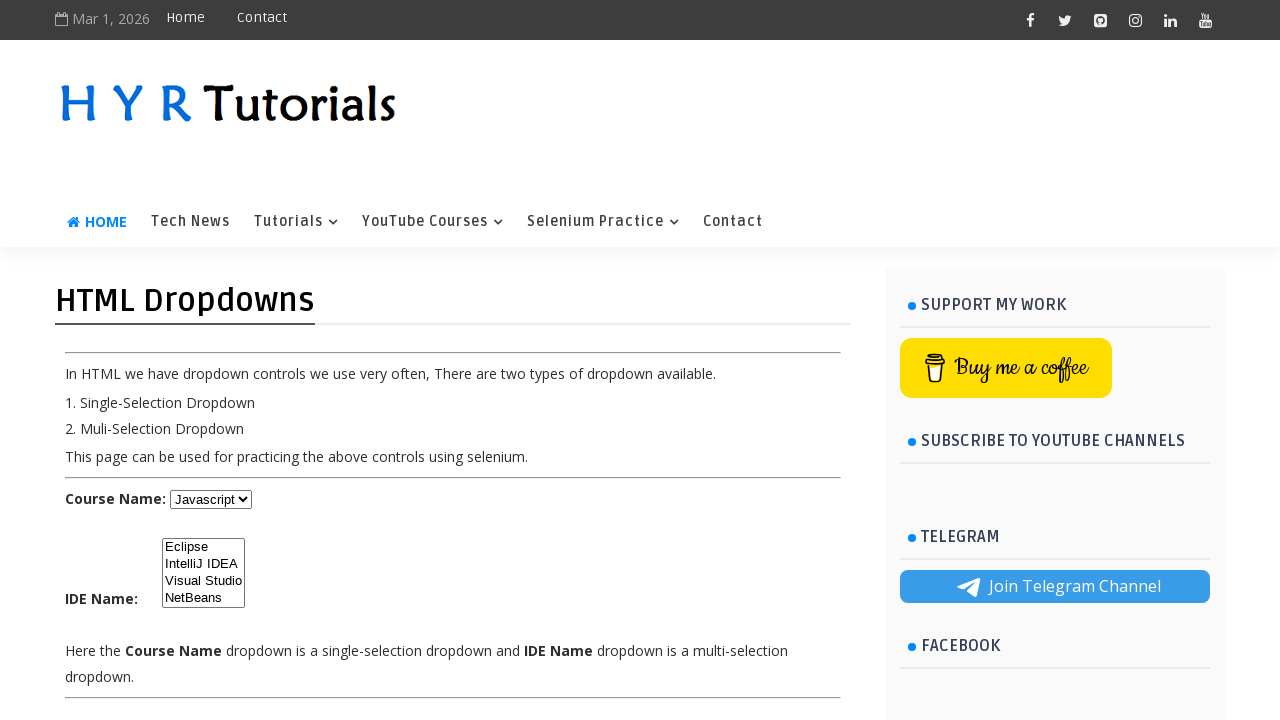

Waited 2 seconds to observe selection
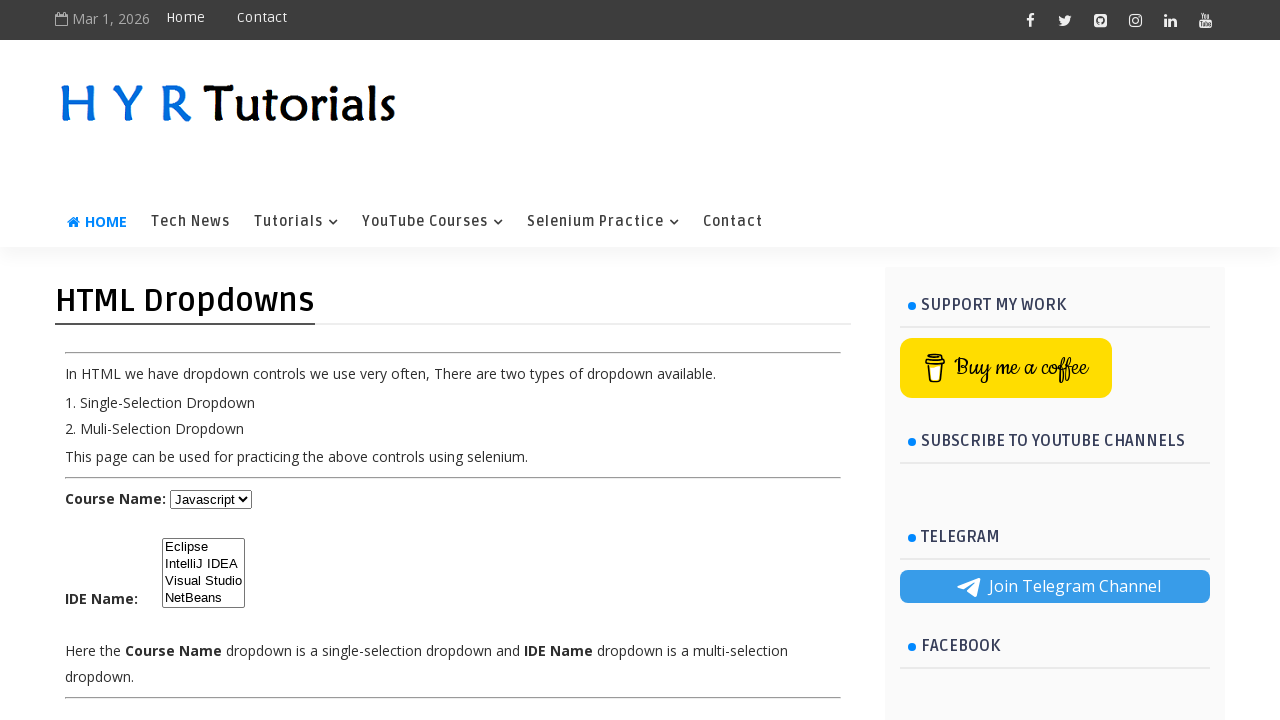

Selected 'Python' option by value attribute on select#course
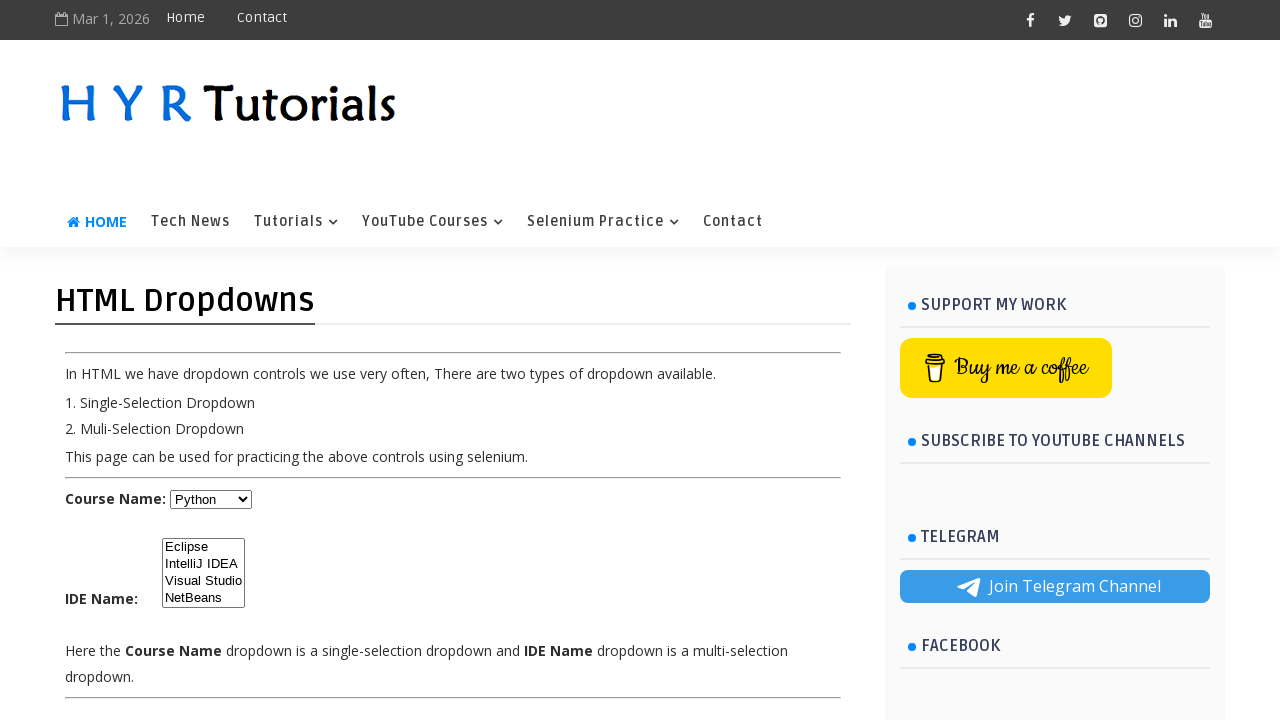

Evaluated dropdown element to check if it supports multiple selections
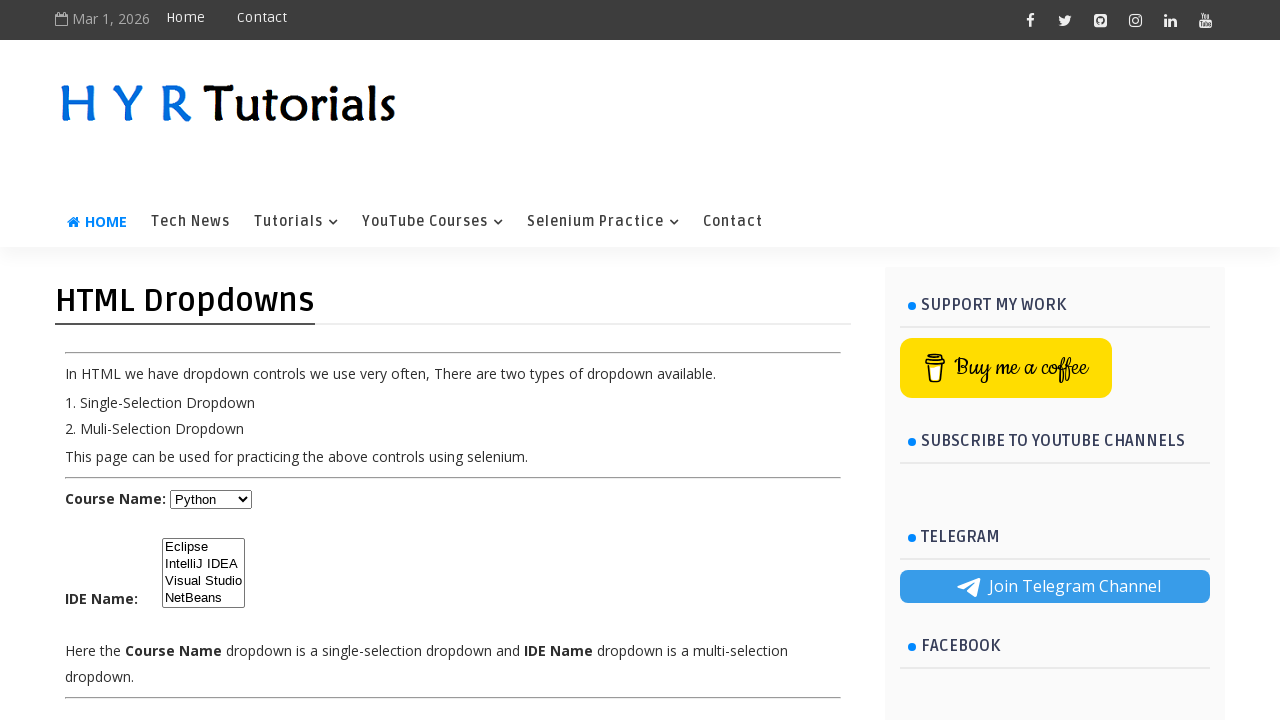

Verified dropdown is not multi-select: False
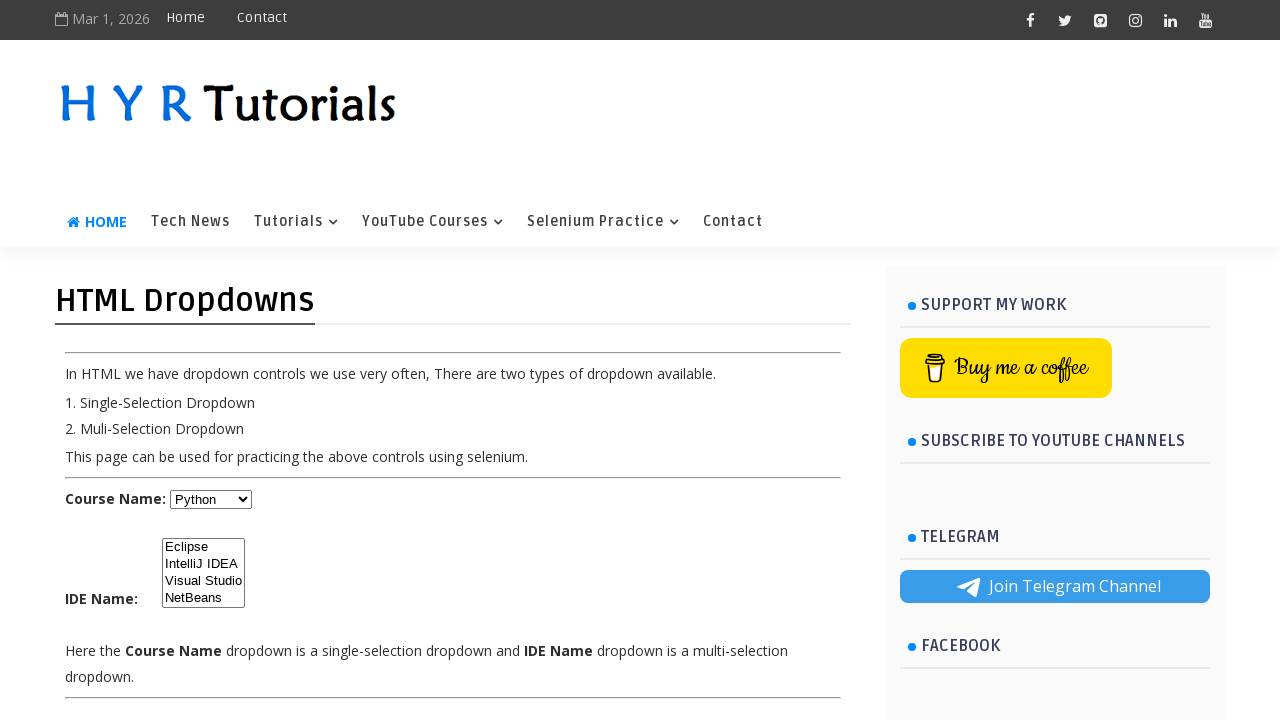

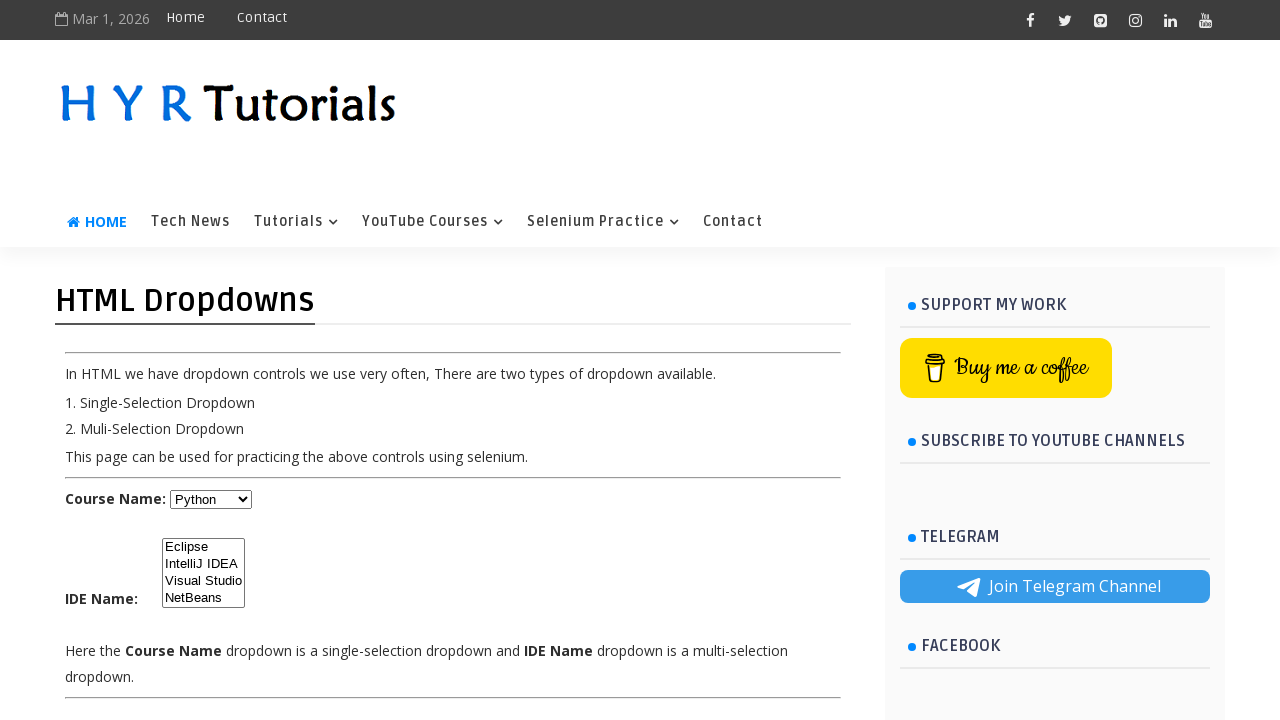